Tests marking individual todo items as complete by checking their checkboxes

Starting URL: https://demo.playwright.dev/todomvc

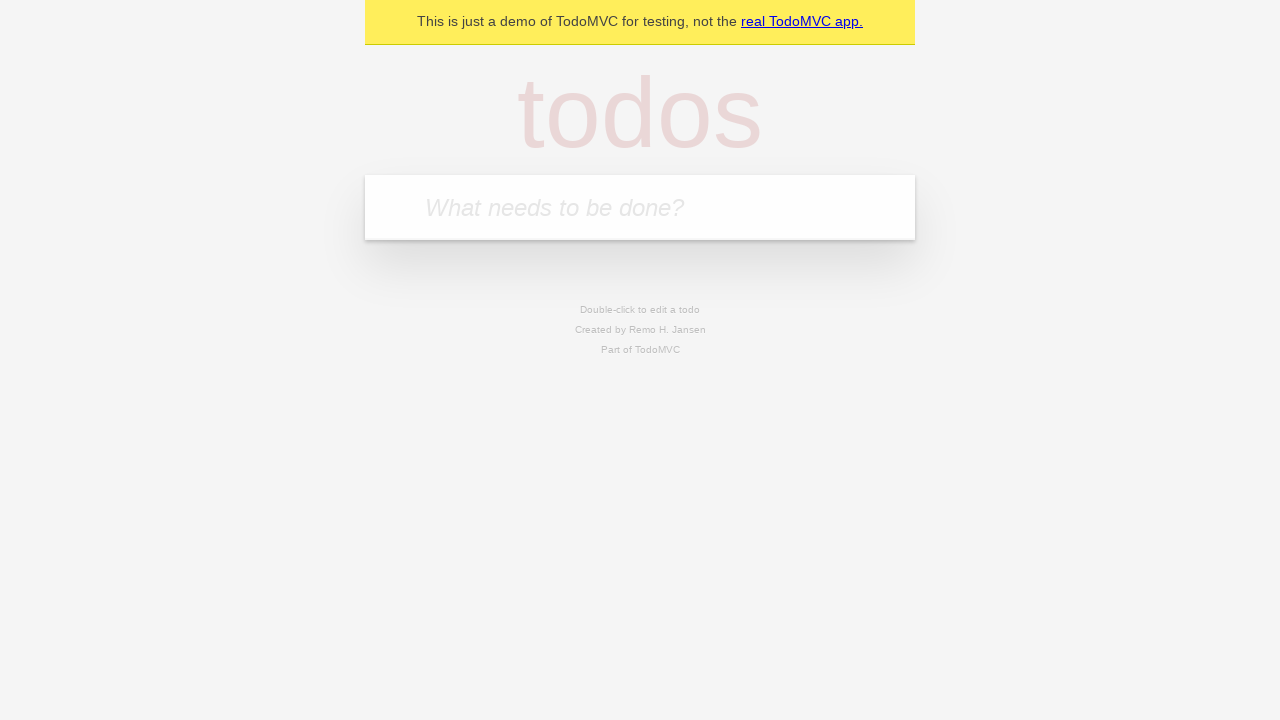

Located the todo input field
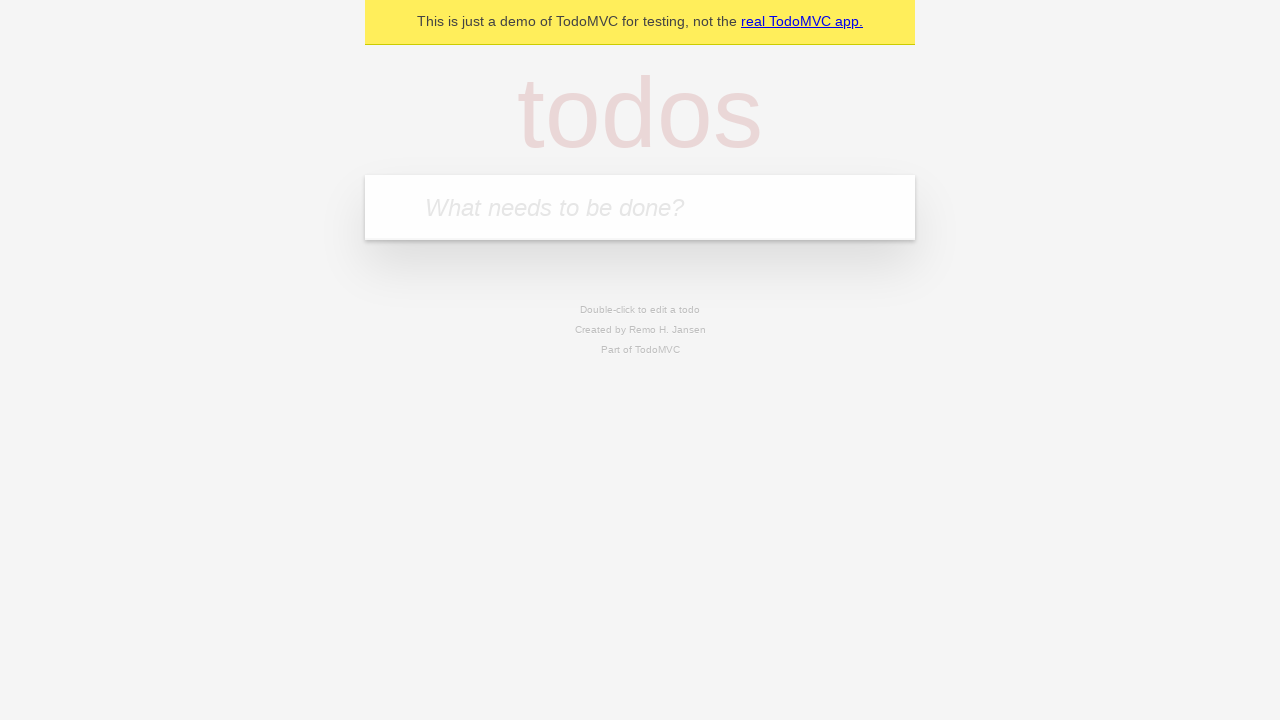

Filled input field with 'buy some cheese' on internal:attr=[placeholder="What needs to be done?"i]
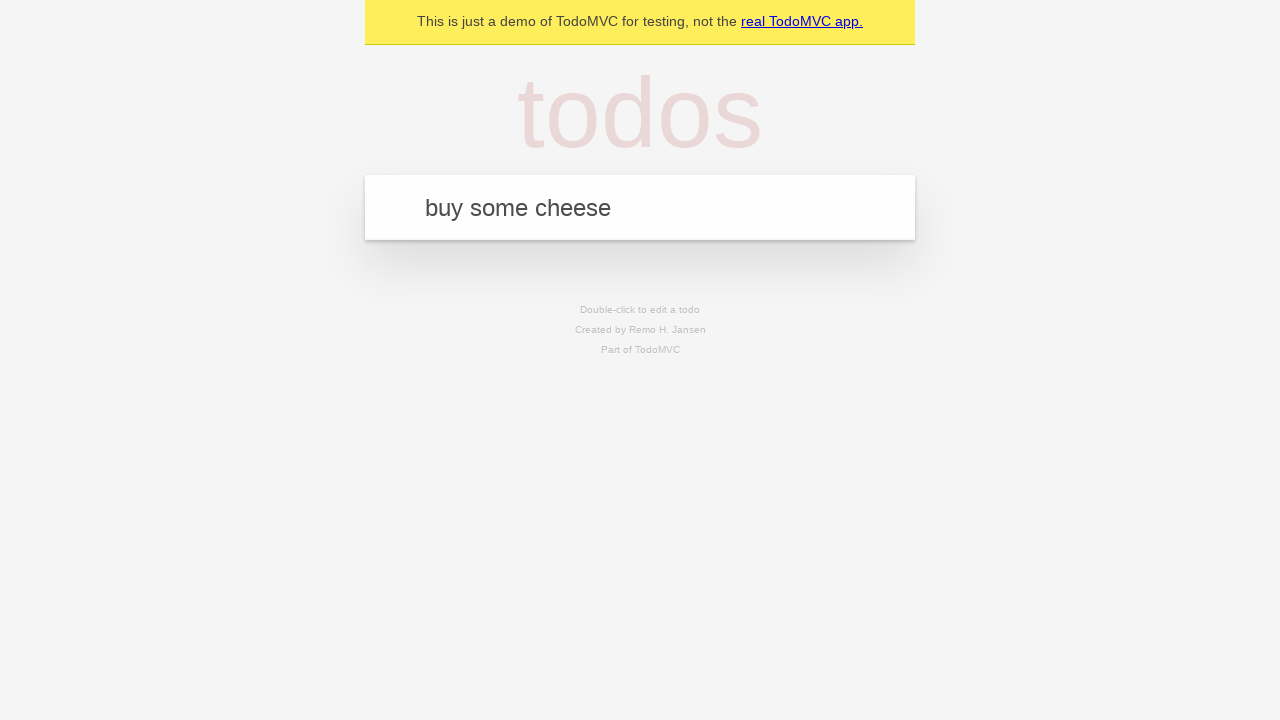

Pressed Enter to create first todo item on internal:attr=[placeholder="What needs to be done?"i]
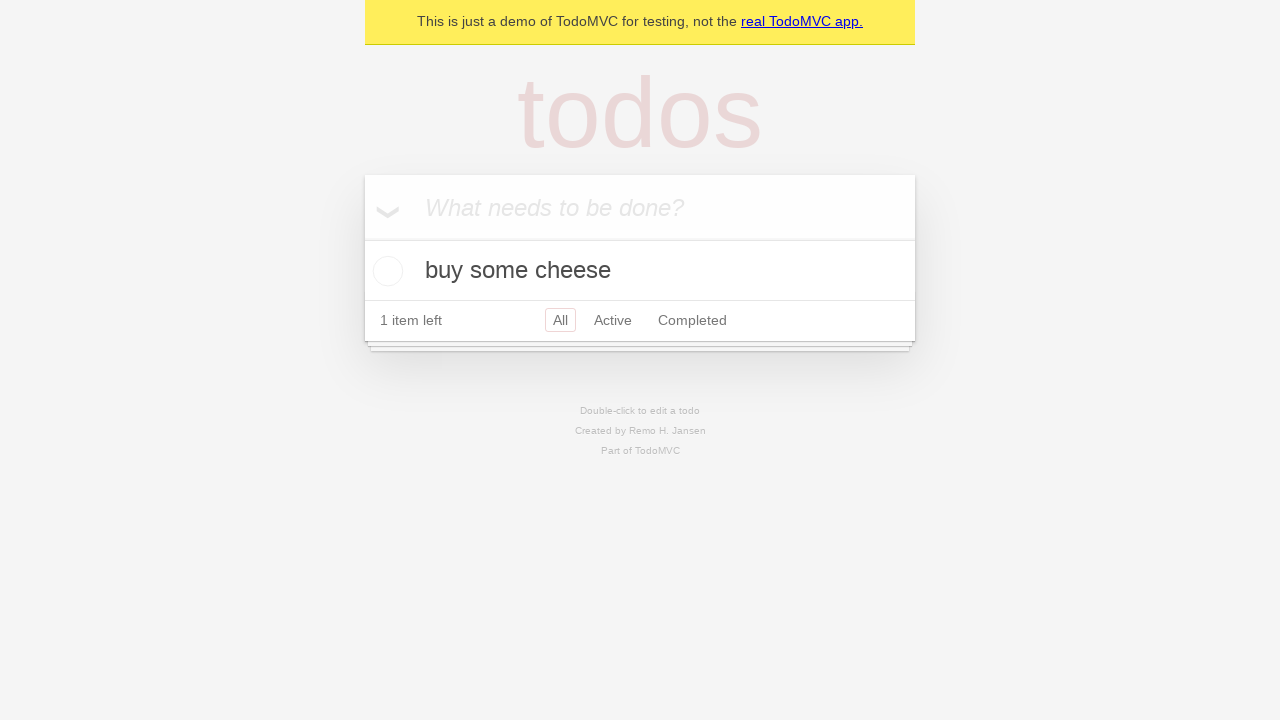

Filled input field with 'feed the cat' on internal:attr=[placeholder="What needs to be done?"i]
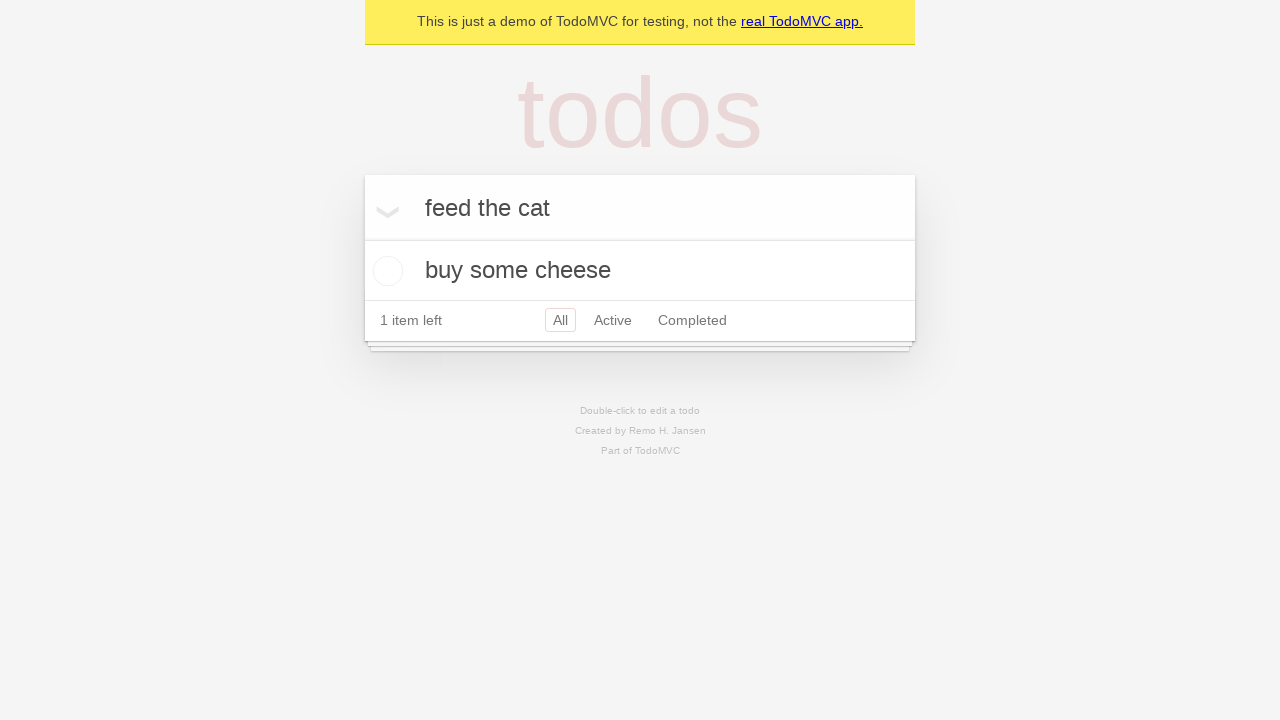

Pressed Enter to create second todo item on internal:attr=[placeholder="What needs to be done?"i]
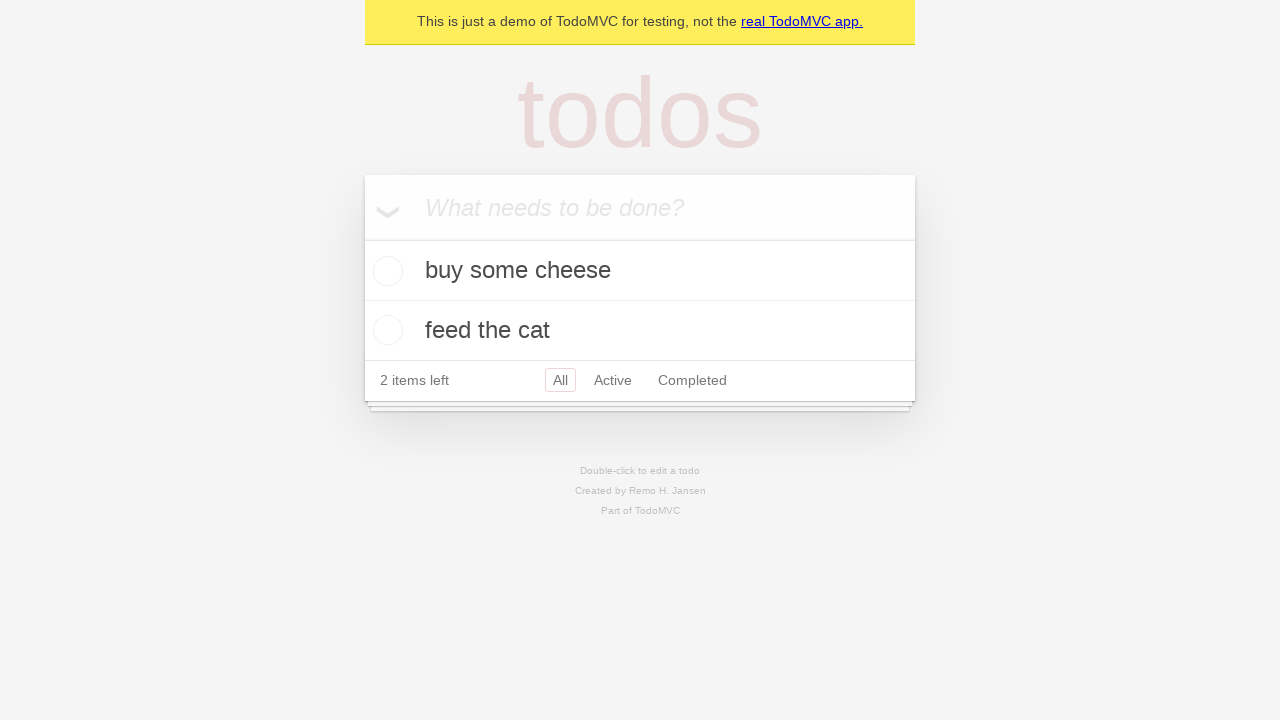

Located first todo item
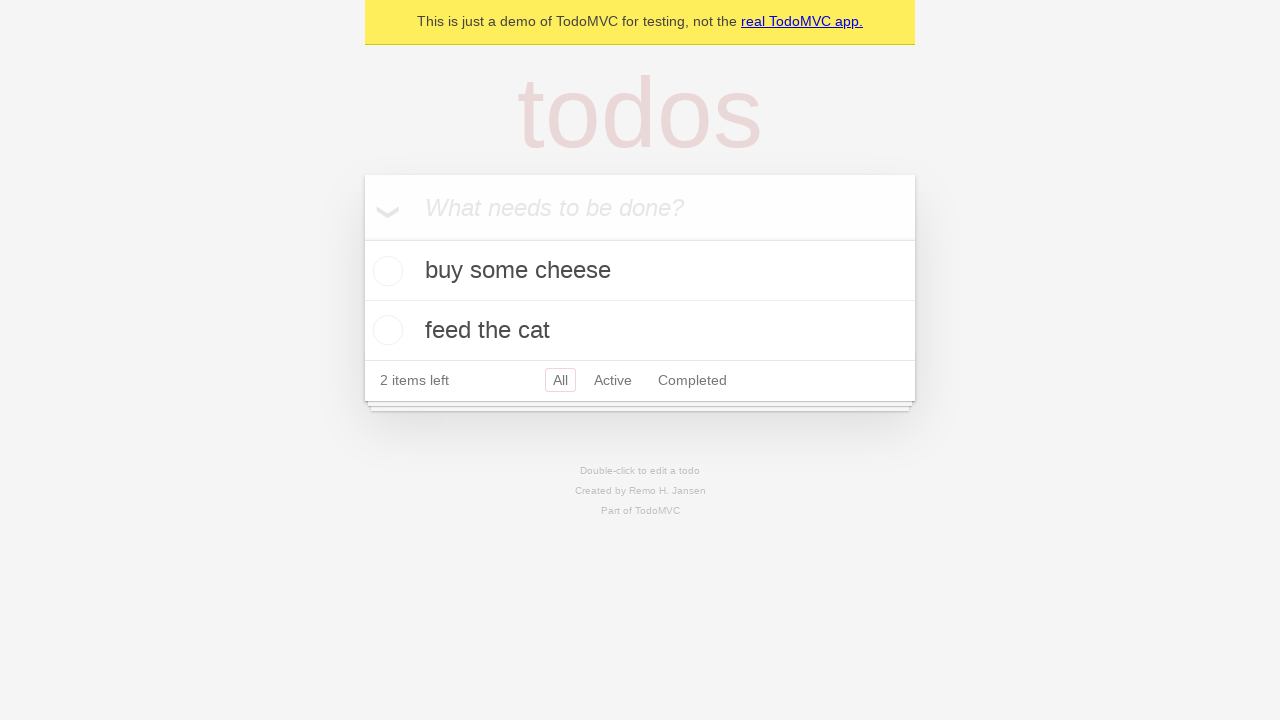

Checked the checkbox for first todo item at (385, 271) on internal:testid=[data-testid="todo-item"s] >> nth=0 >> internal:role=checkbox
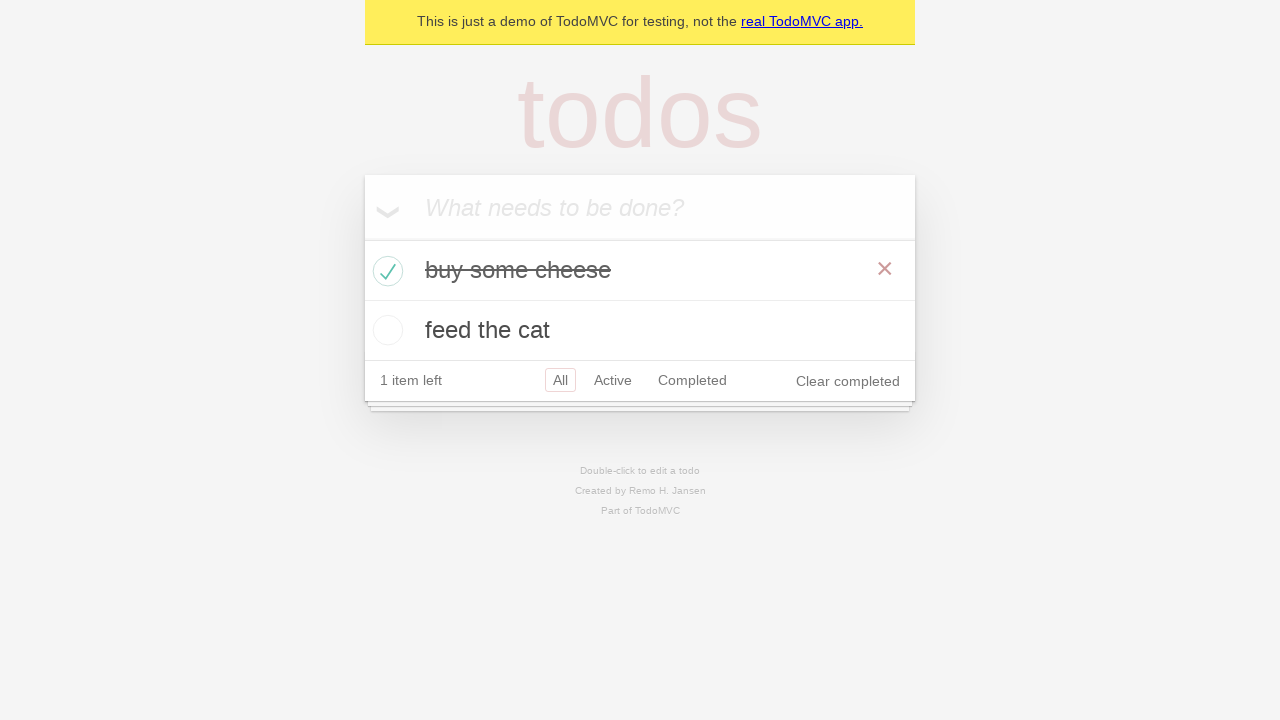

Located second todo item
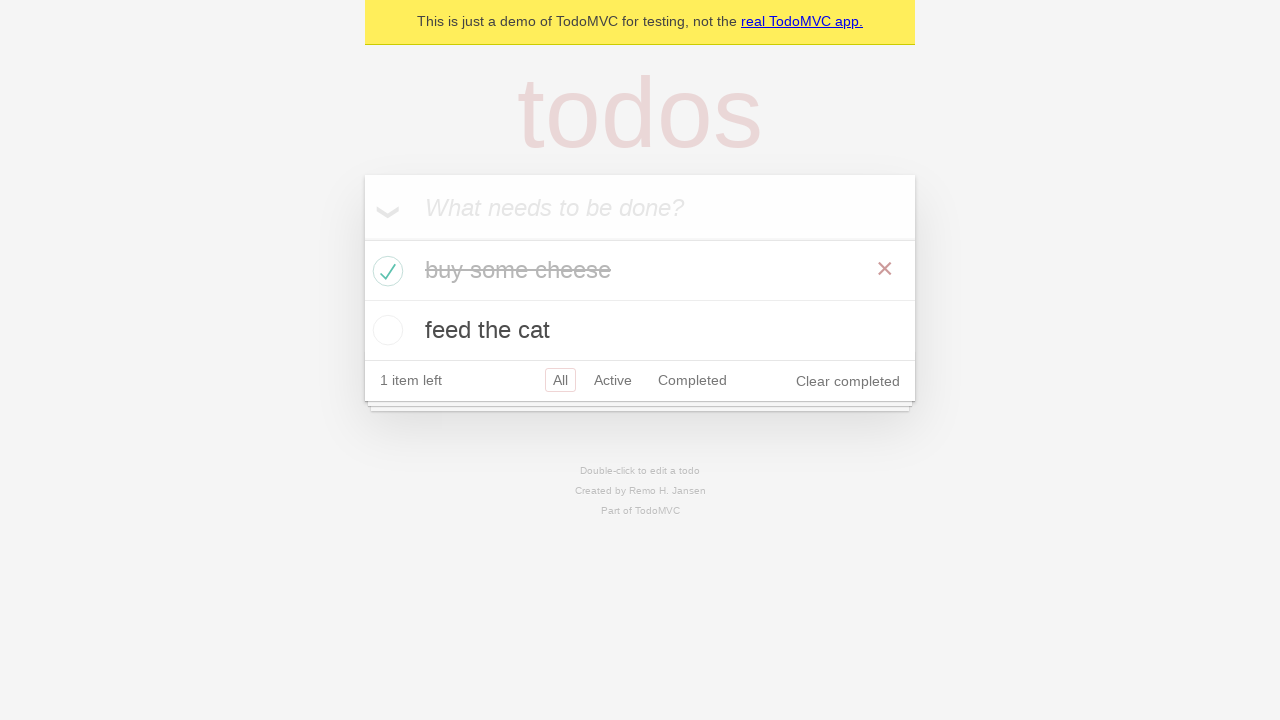

Checked the checkbox for second todo item at (385, 330) on internal:testid=[data-testid="todo-item"s] >> nth=1 >> internal:role=checkbox
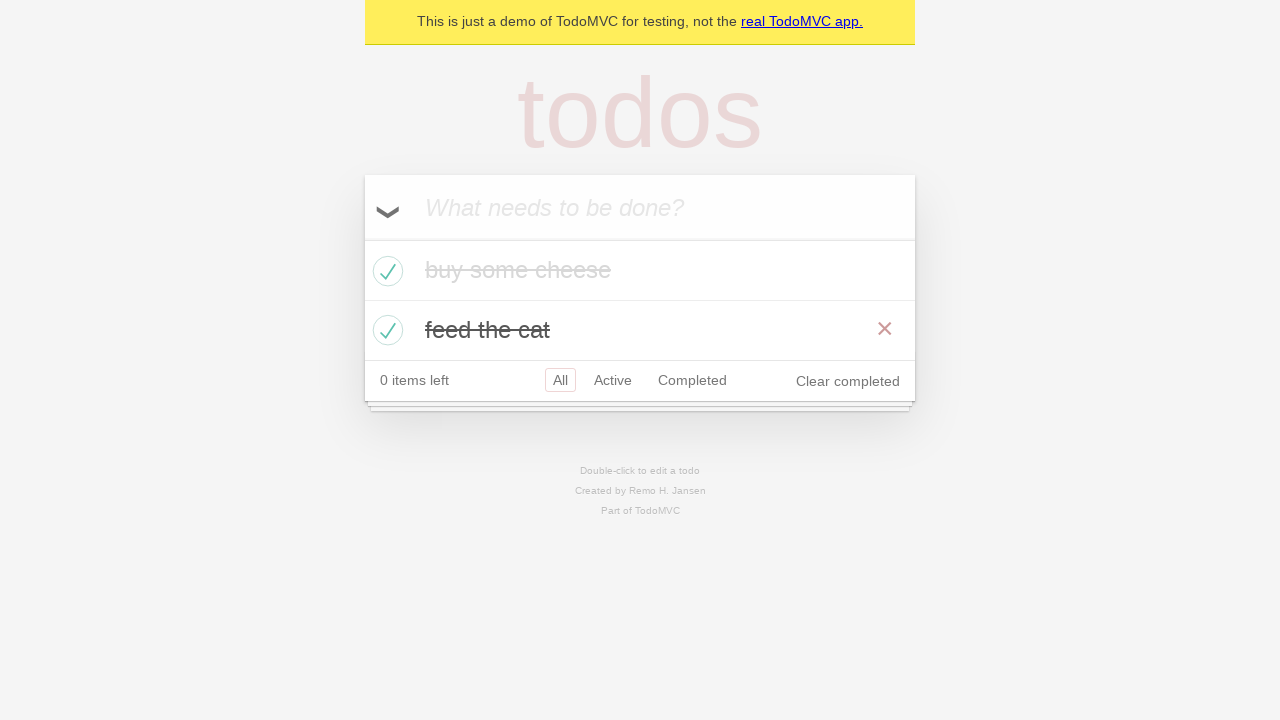

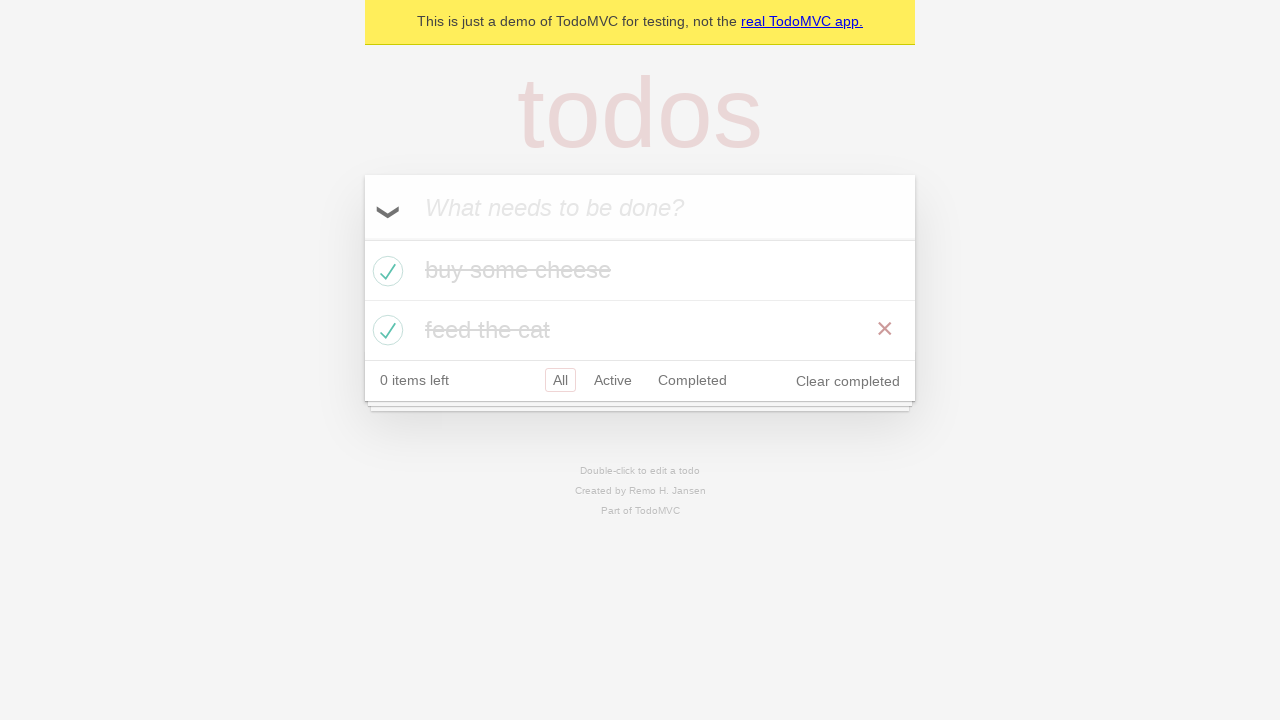